Tests infinite scrolling functionality on Google Play Store's top movies page by repeatedly scrolling to the bottom until no more content loads.

Starting URL: https://play.google.com/store/movies/top

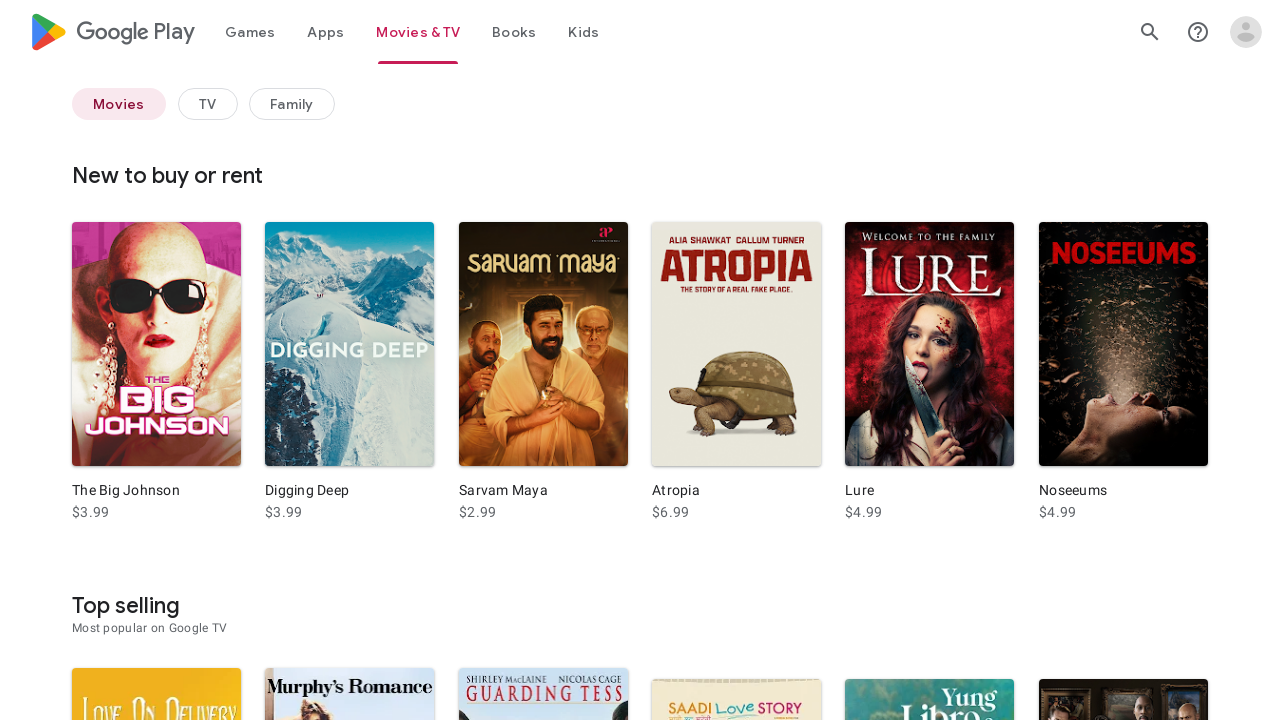

Retrieved initial document height
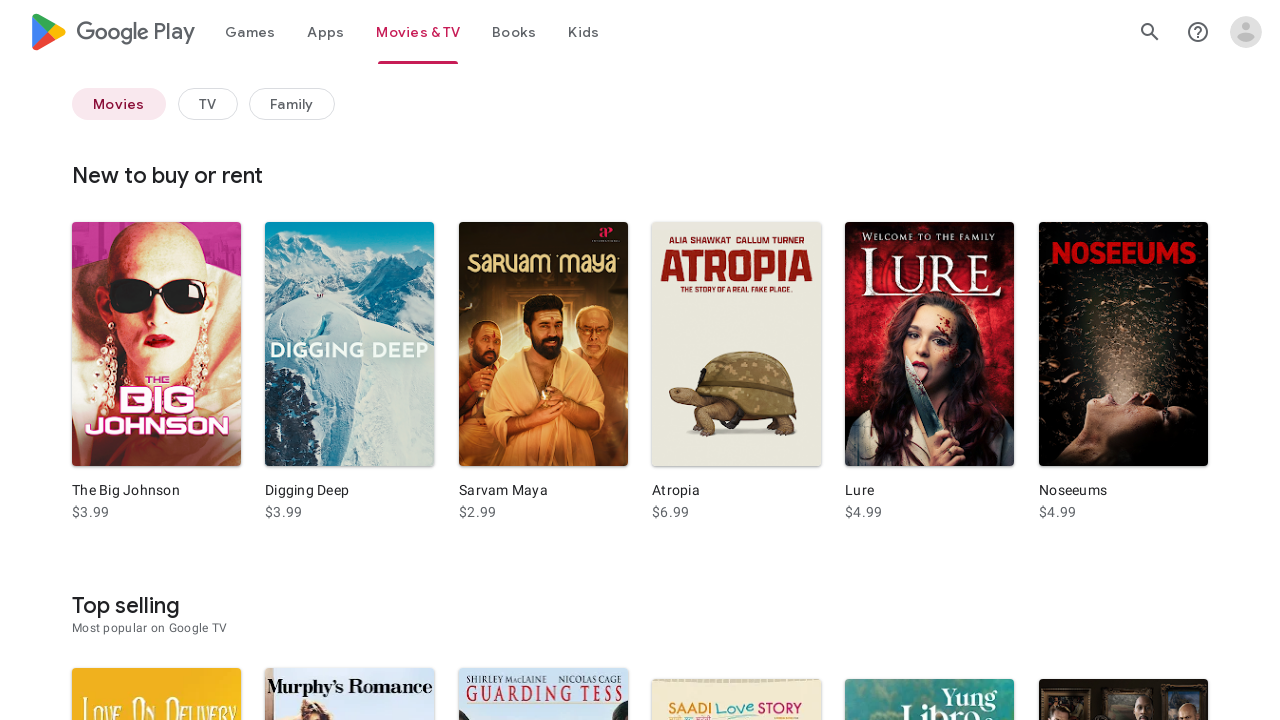

Scrolled to bottom of page (iteration 1)
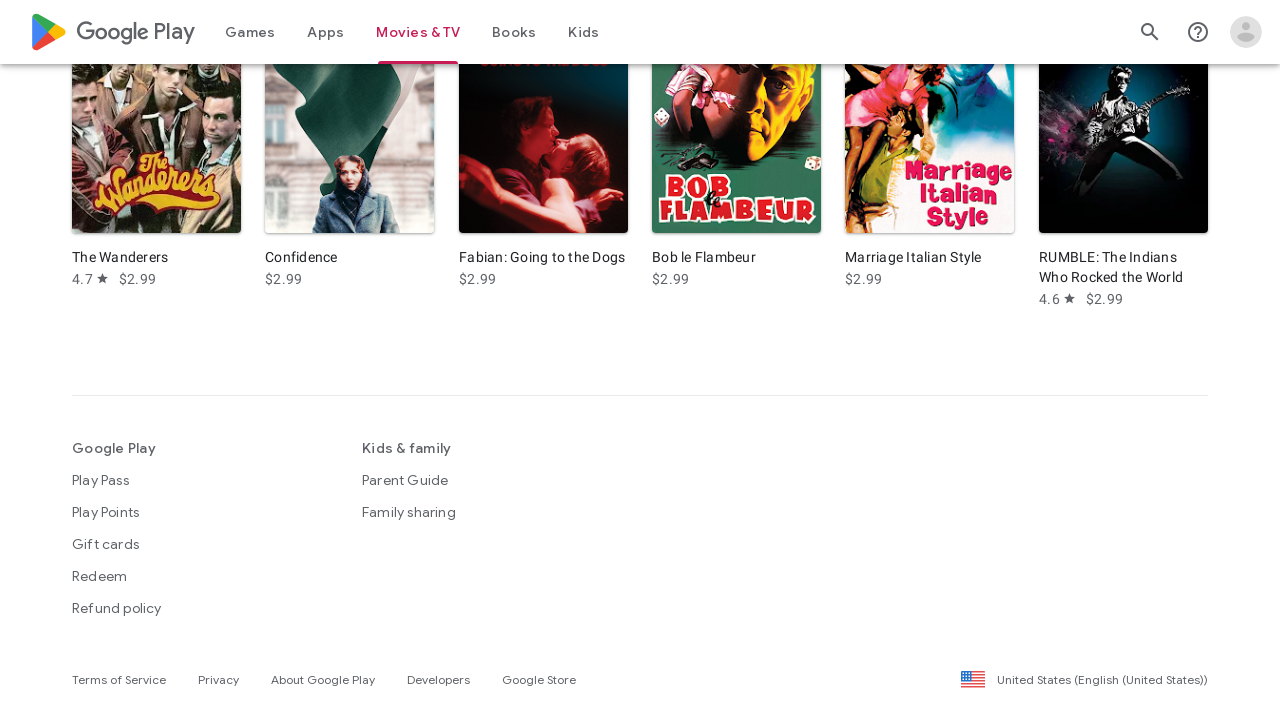

Waited 2 seconds for new content to load
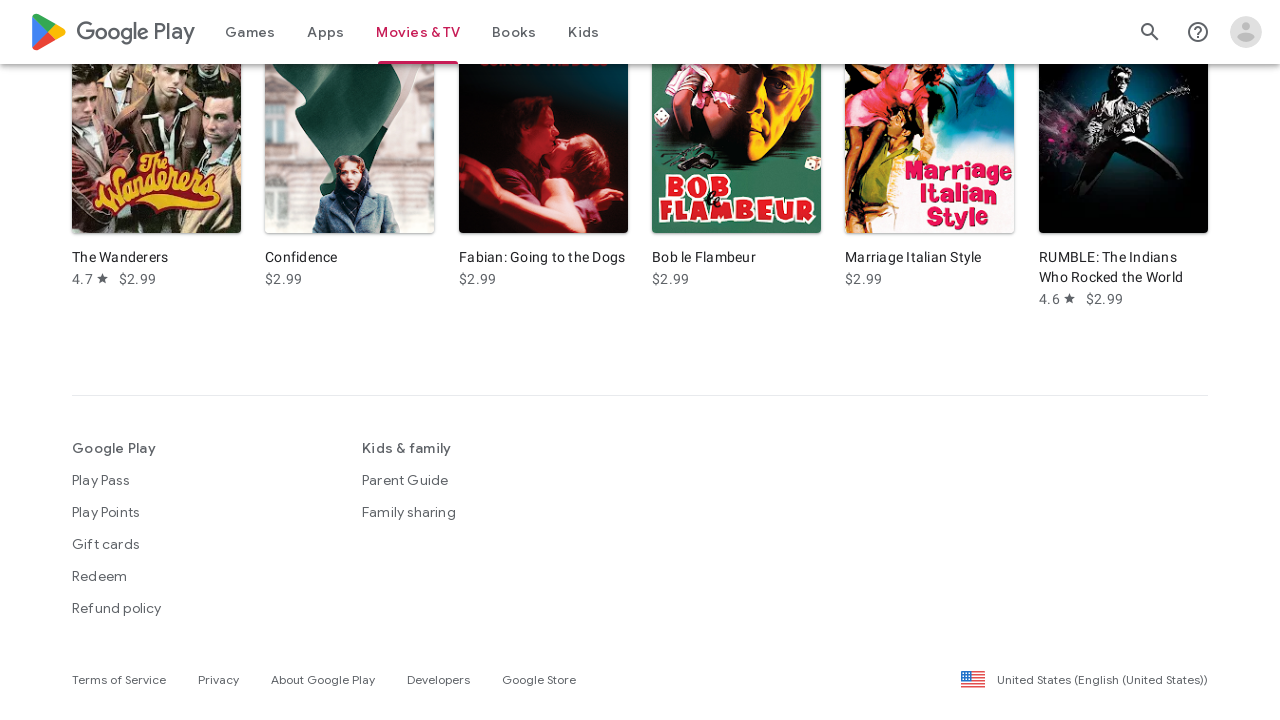

Retrieved current document height
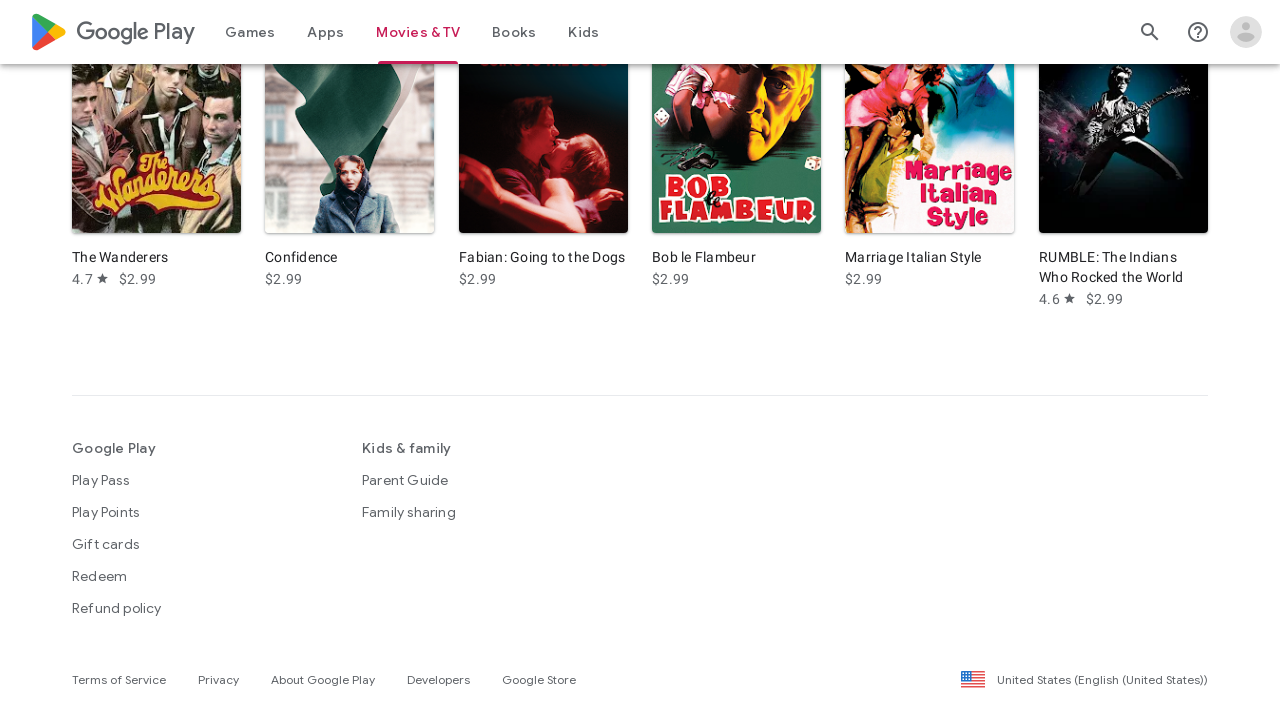

No new content loaded - reached end of infinite scroll
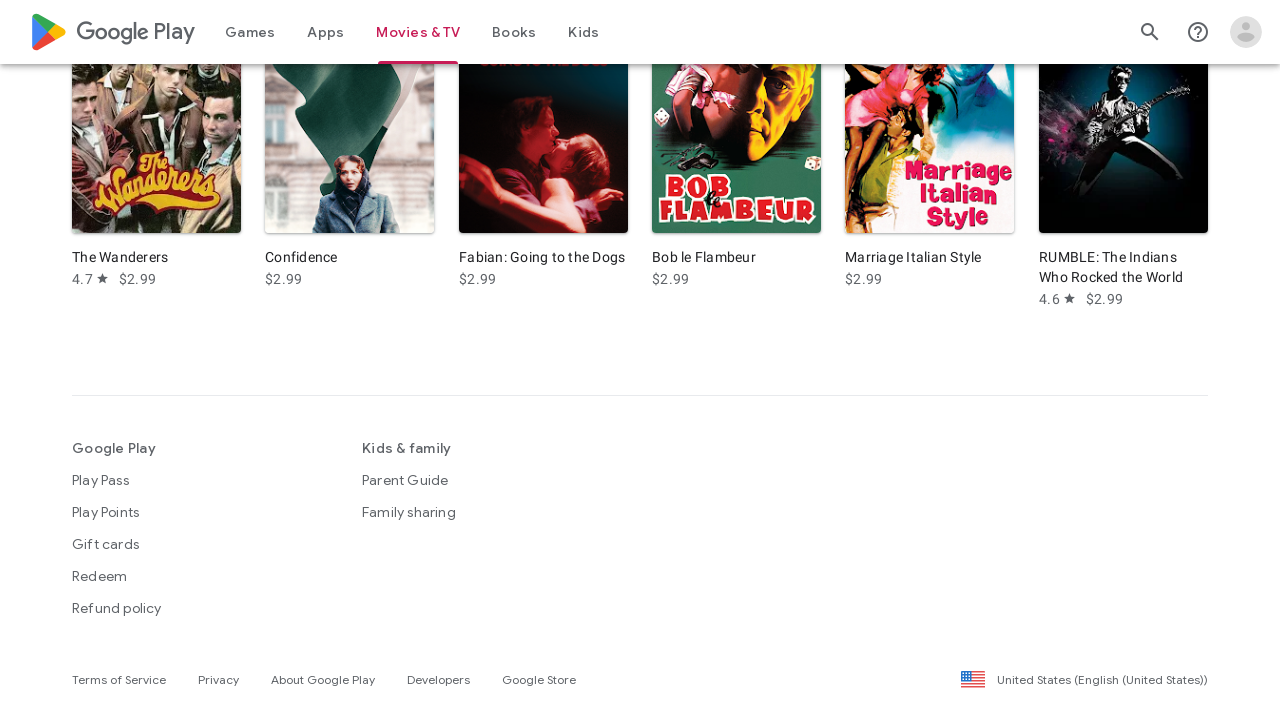

Final verification: scrolled to bottom of page
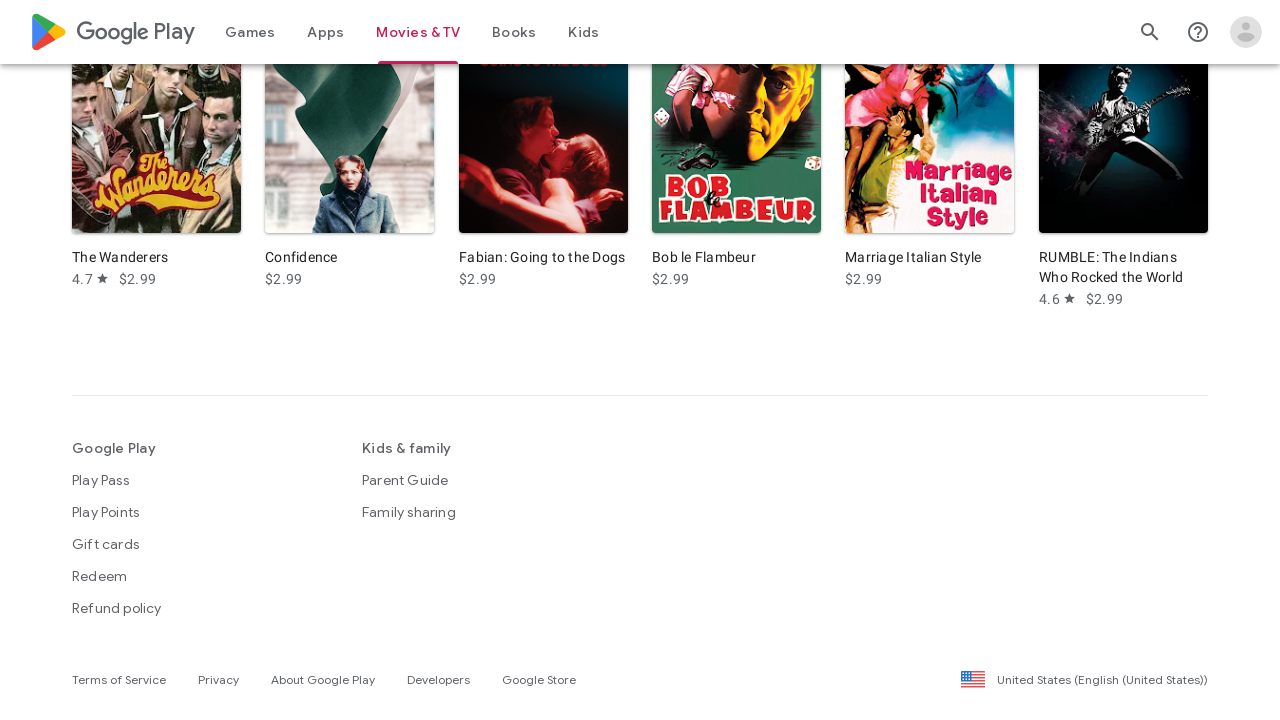

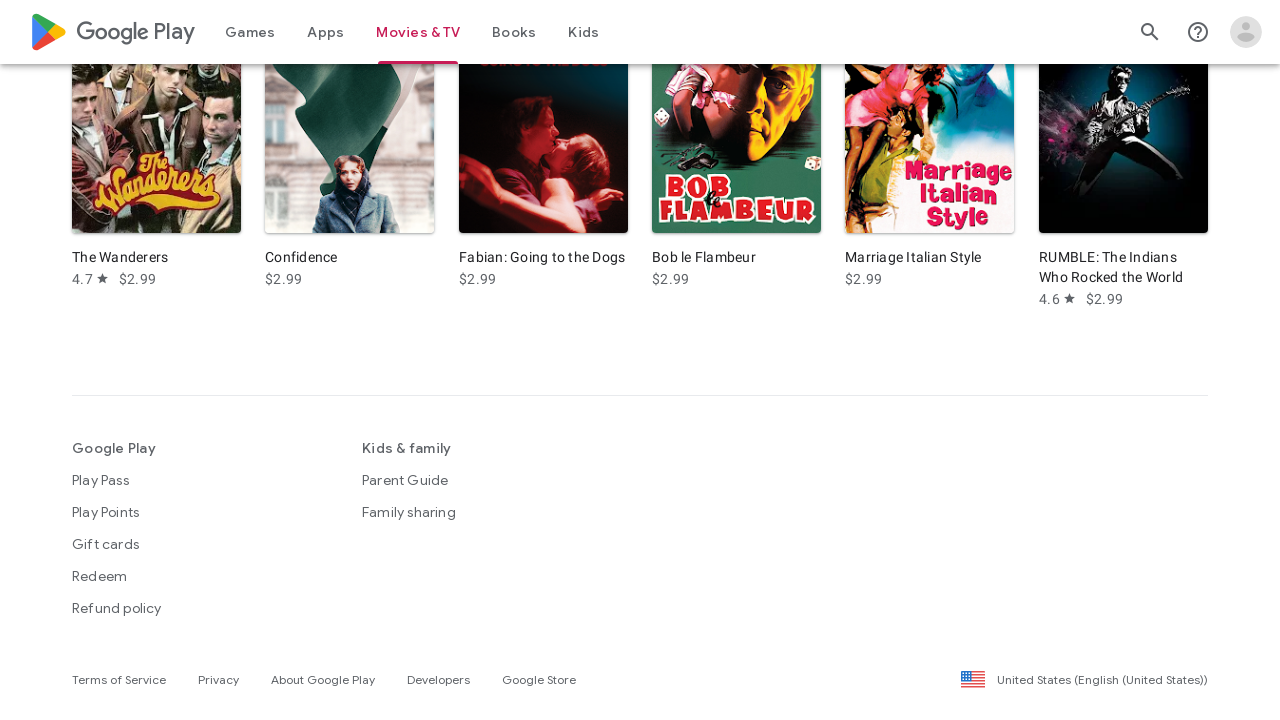